Tests handling of a confirmation alert by clicking the button, dismissing the alert, and verifying the result message

Starting URL: https://the-internet.herokuapp.com/javascript_alerts

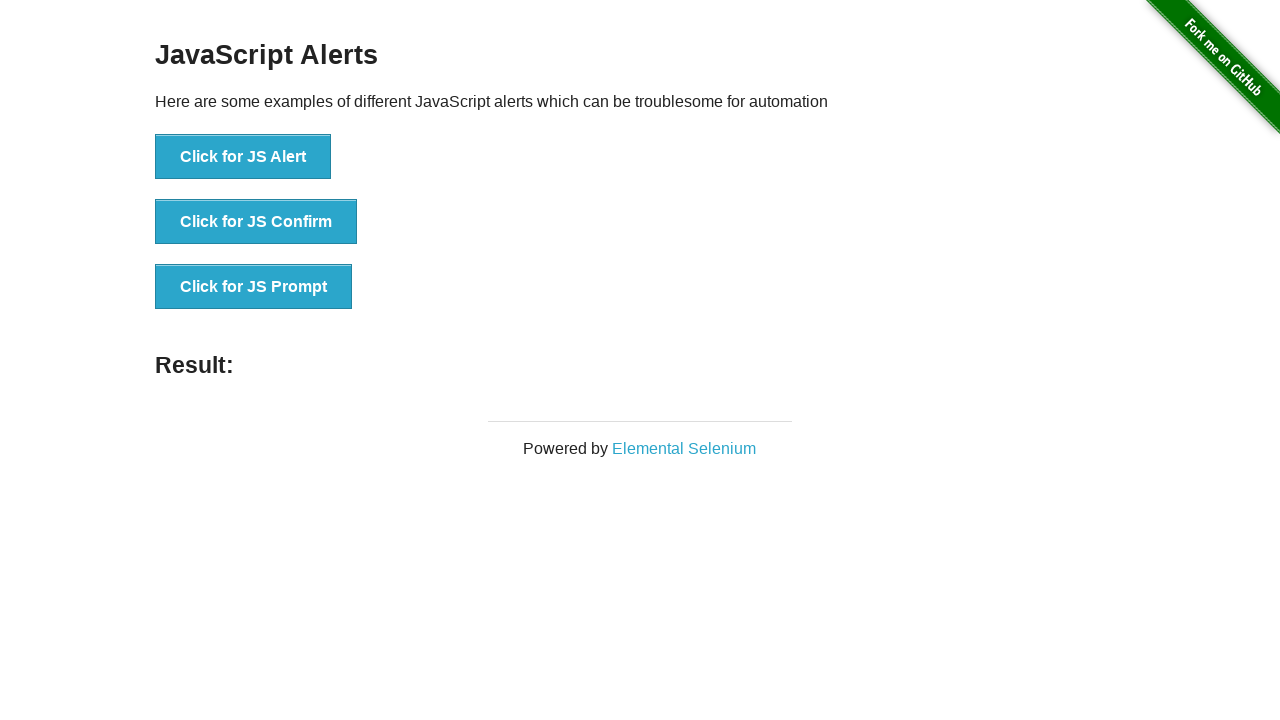

Navigated to JavaScript alerts page
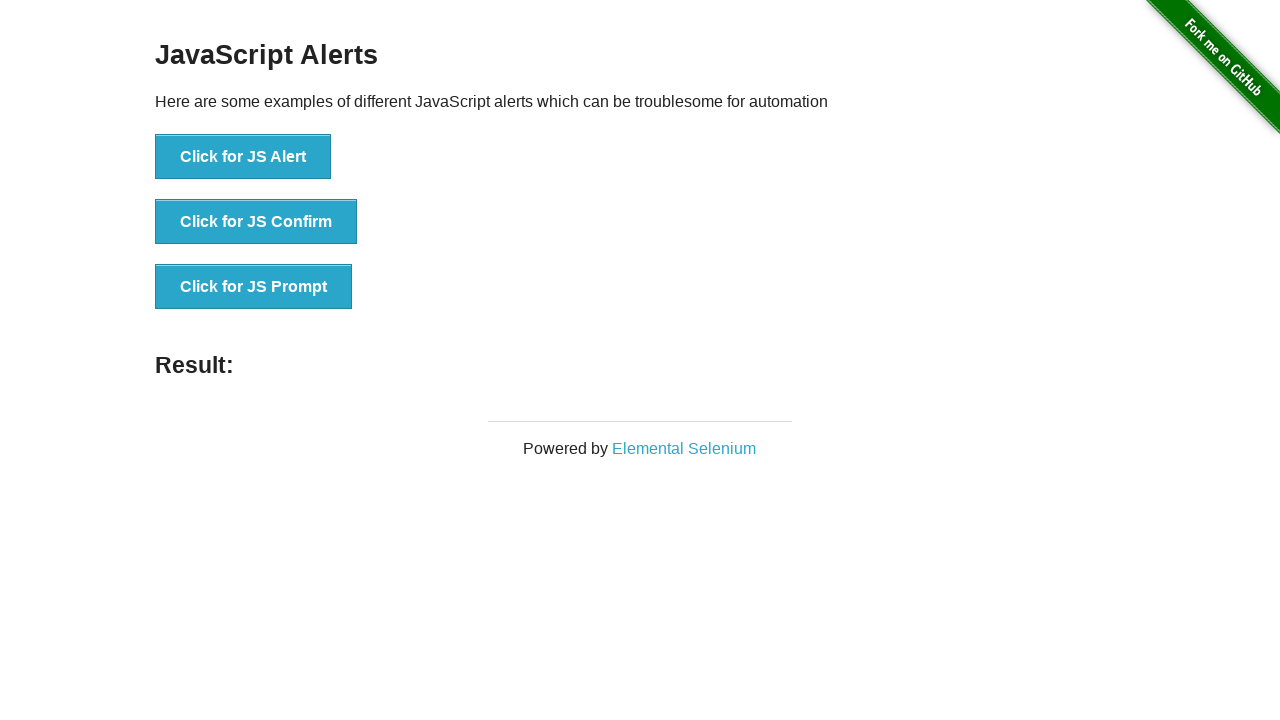

Clicked the confirm alert button at (256, 222) on xpath=(//ul/li/button)[2]
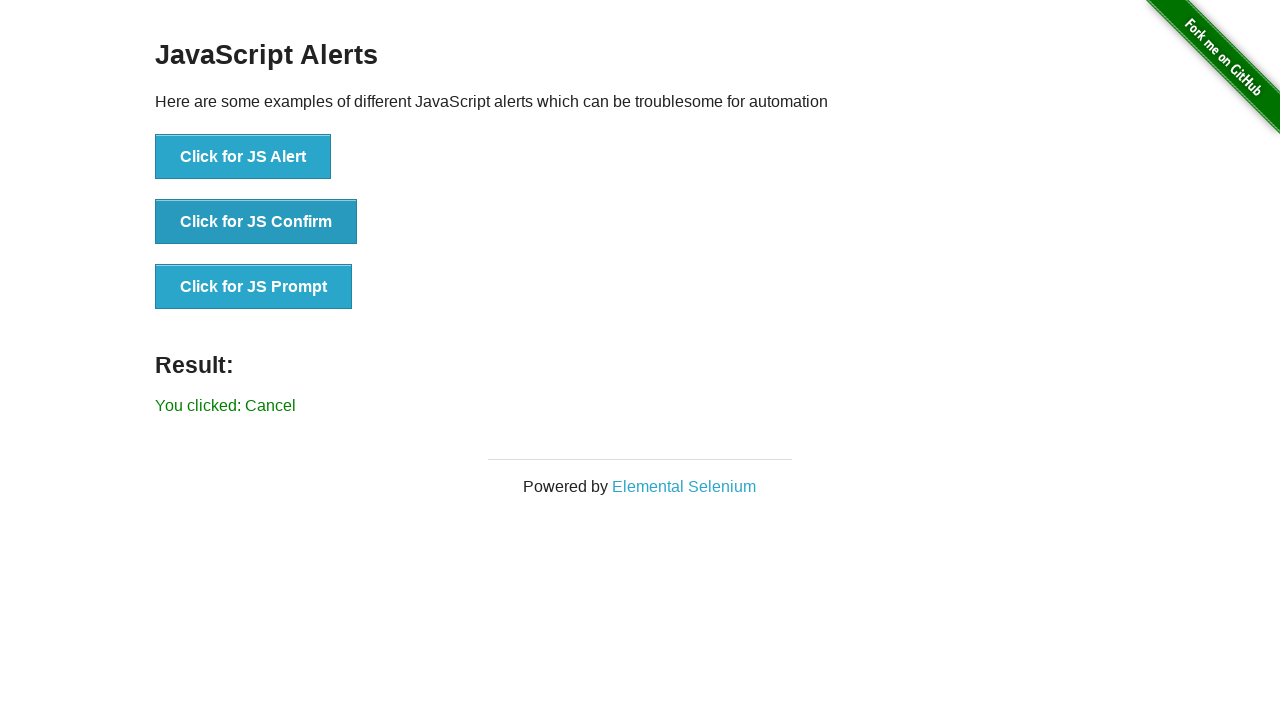

Set up dialog handler to dismiss alerts
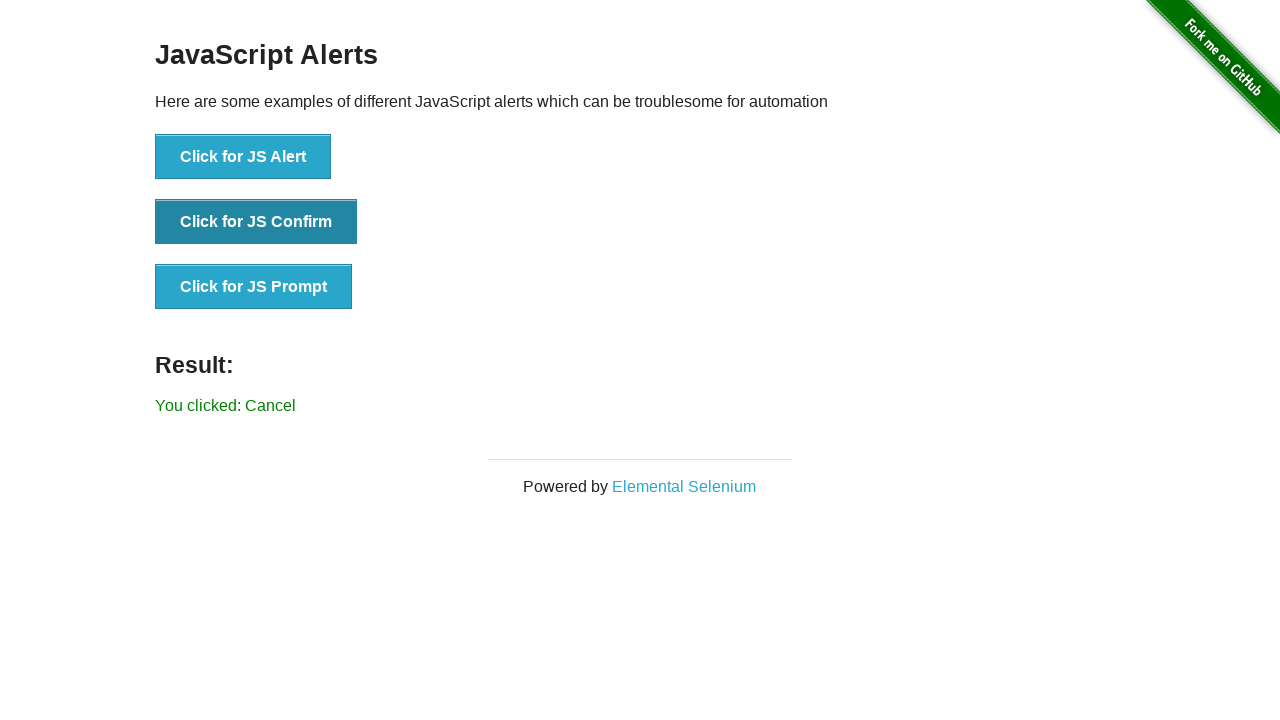

Clicked the confirm alert button again to trigger and dismiss the alert at (256, 222) on xpath=(//ul/li/button)[2]
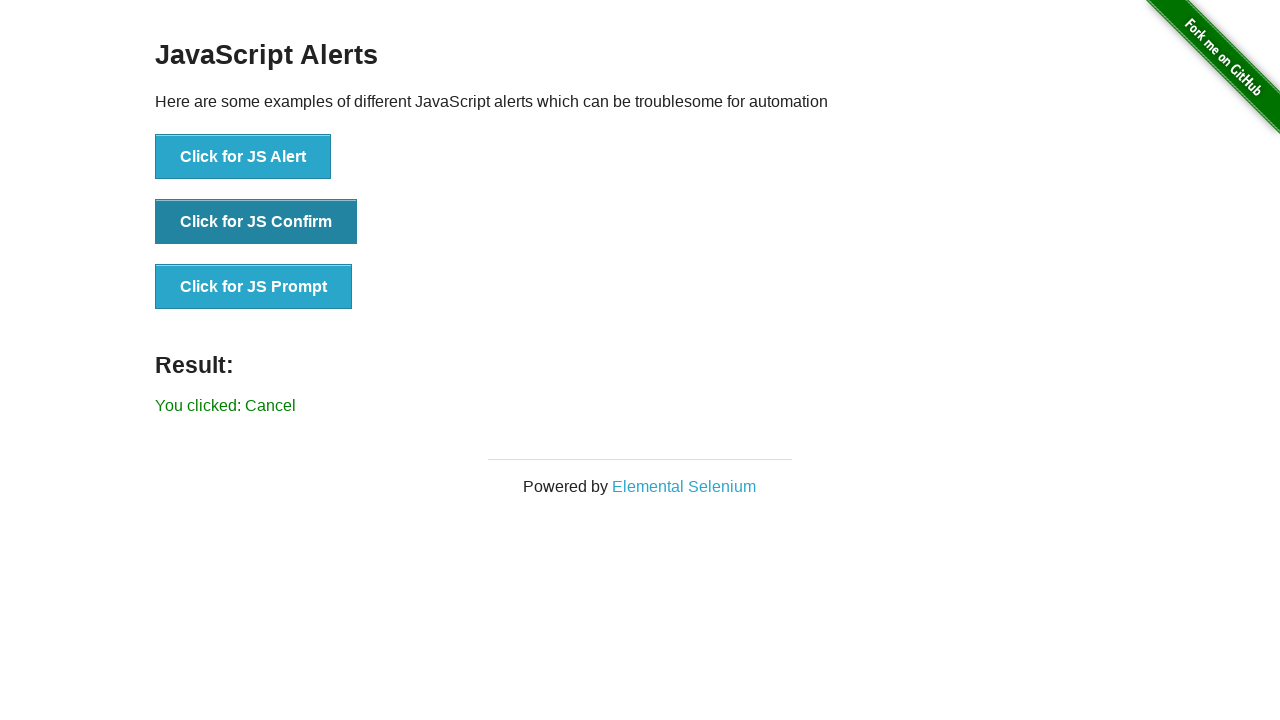

Located the result element
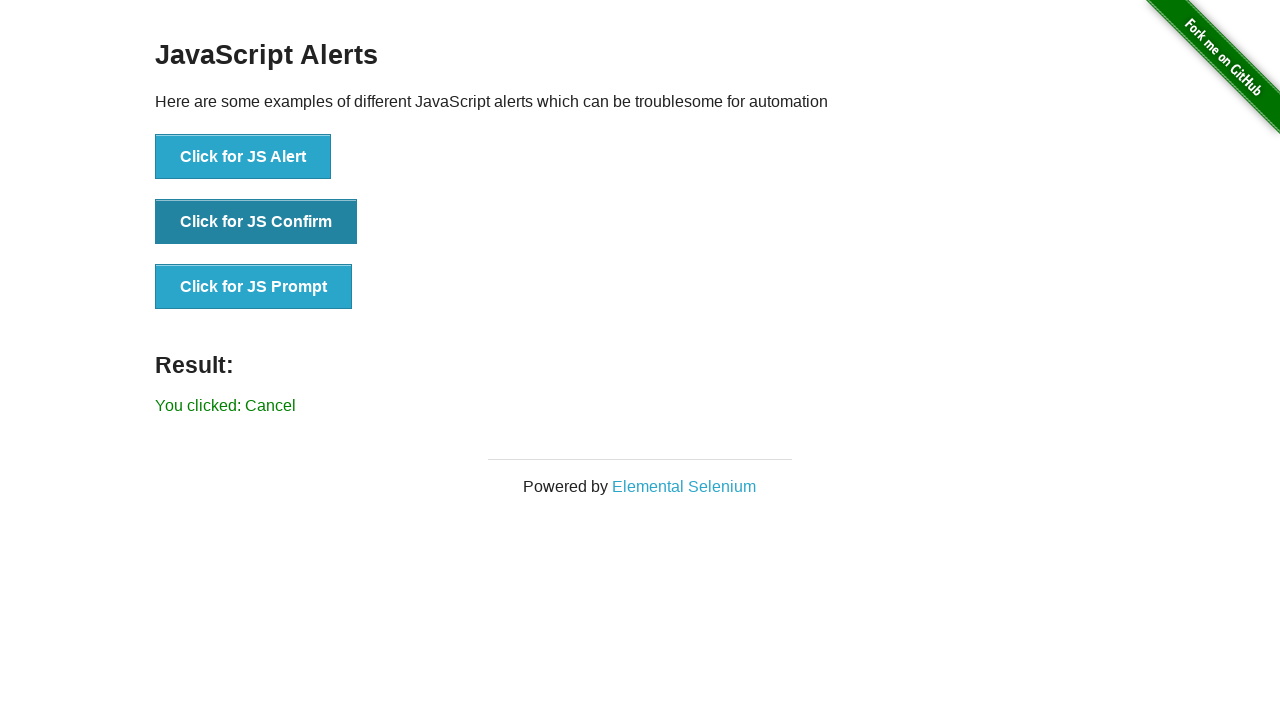

Verified that 'You clicked: Cancel' message is displayed
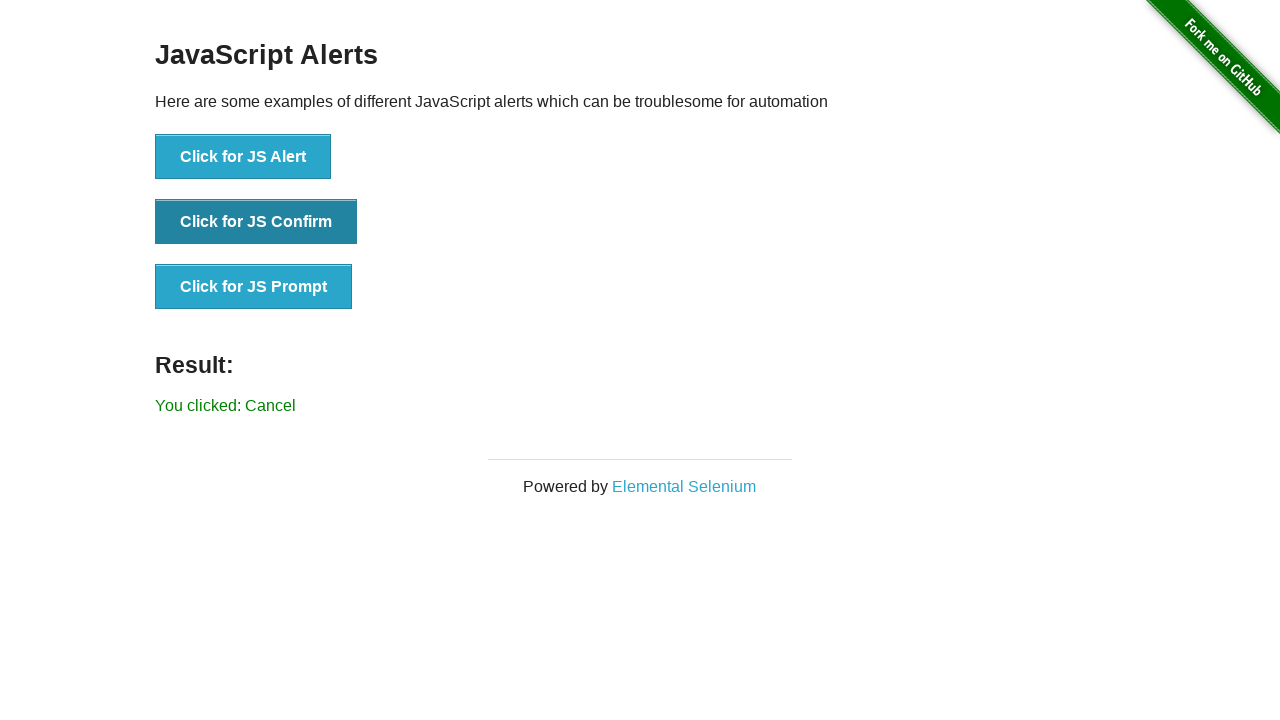

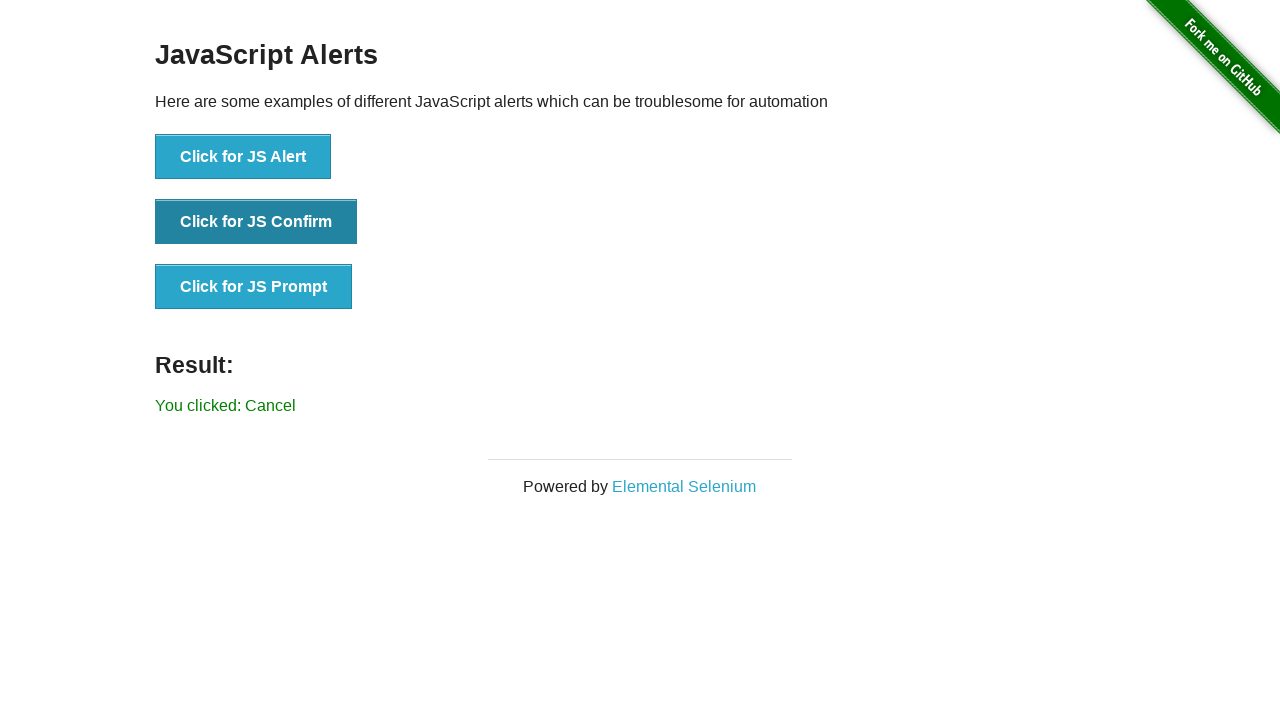